Tests registration form submission with all valid fields filled and checkbox checked, verifying successful registration

Starting URL: http://automationbykrishna.com

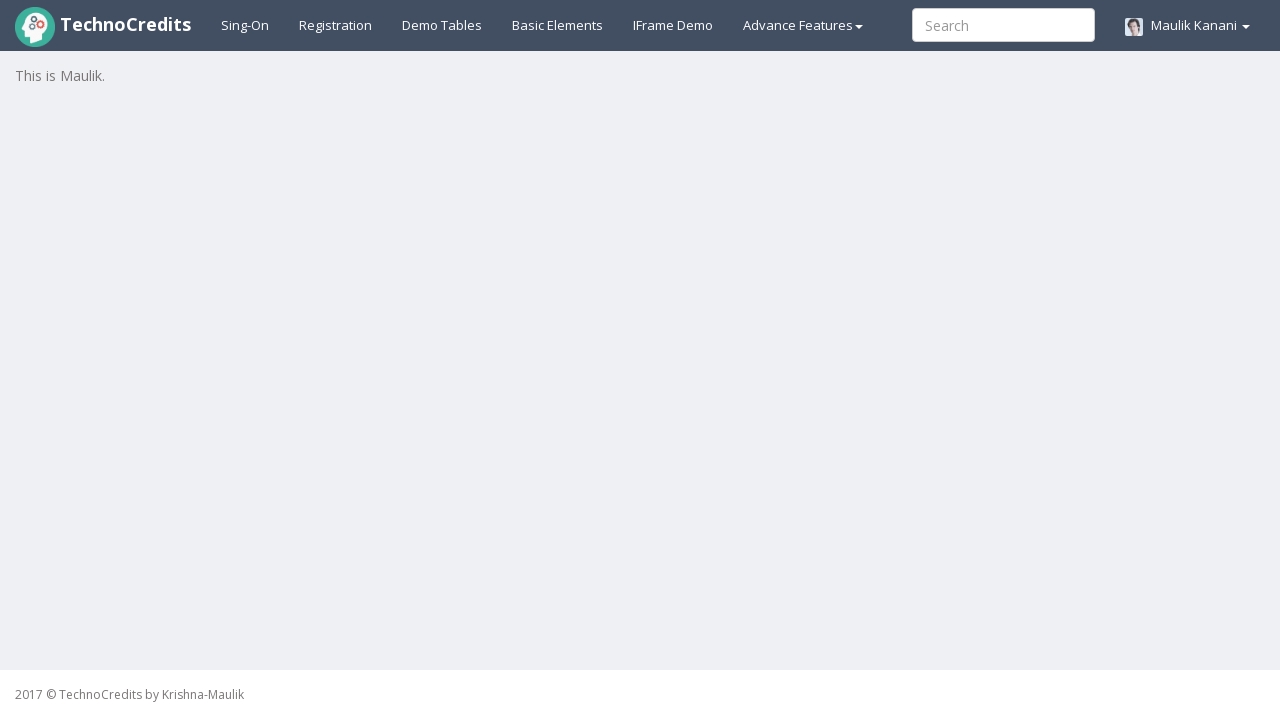

Clicked on Registration tab at (336, 25) on xpath=//a[@id='registration2']
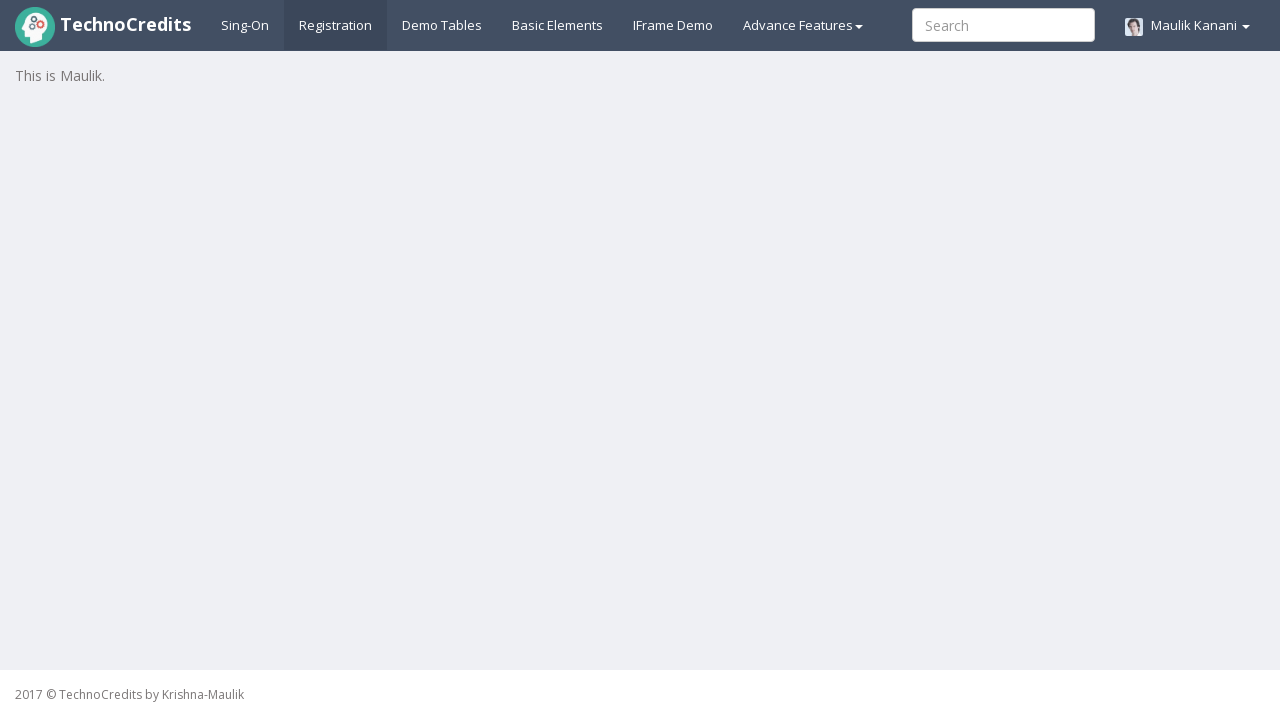

Waited 2000ms for page to load
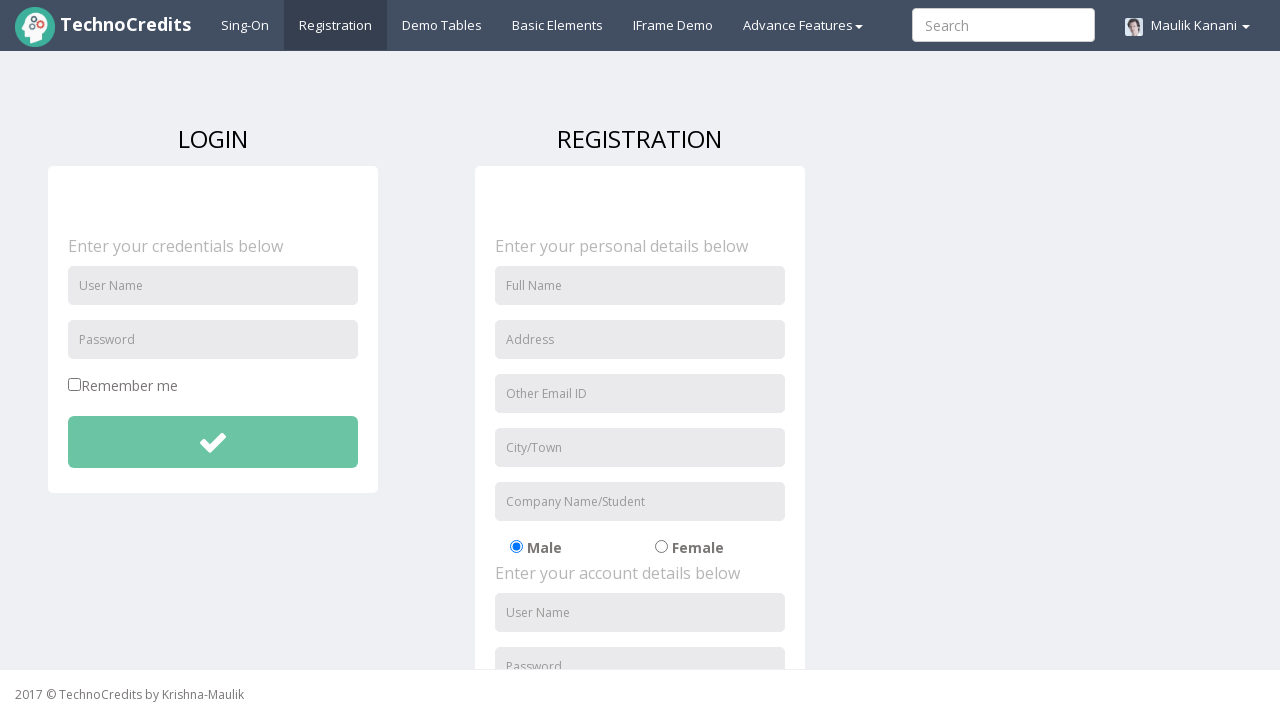

Filled full name field with 'John Smith' on //input[@id='fullName']
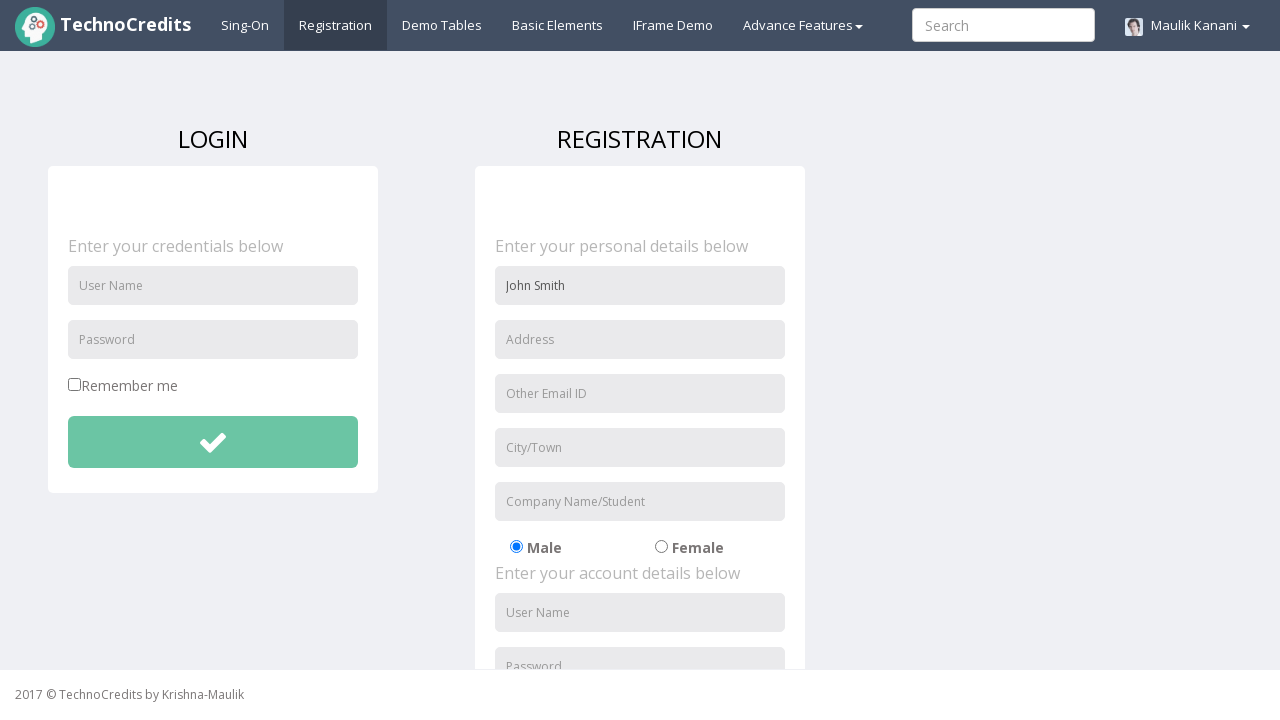

Filled address field with '123 Main Street' on //input[@id='address']
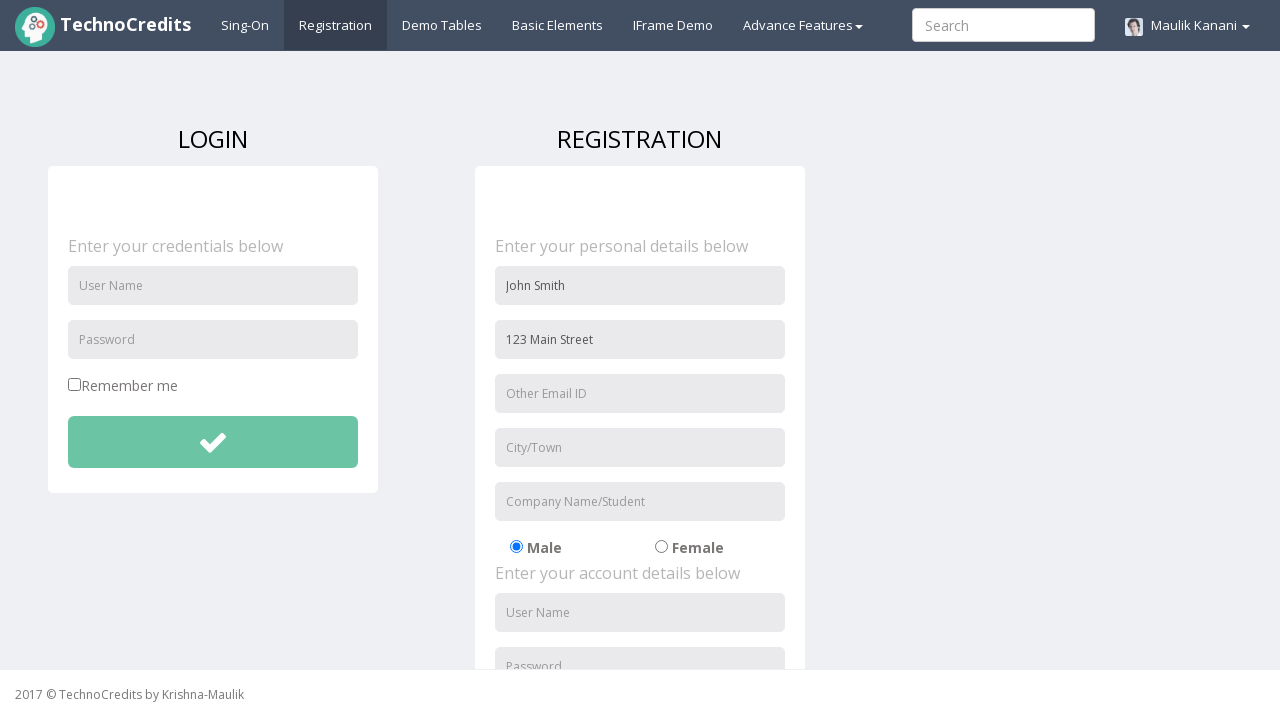

Filled email field with 'john.smith@example.com' on //input[@id='useremail']
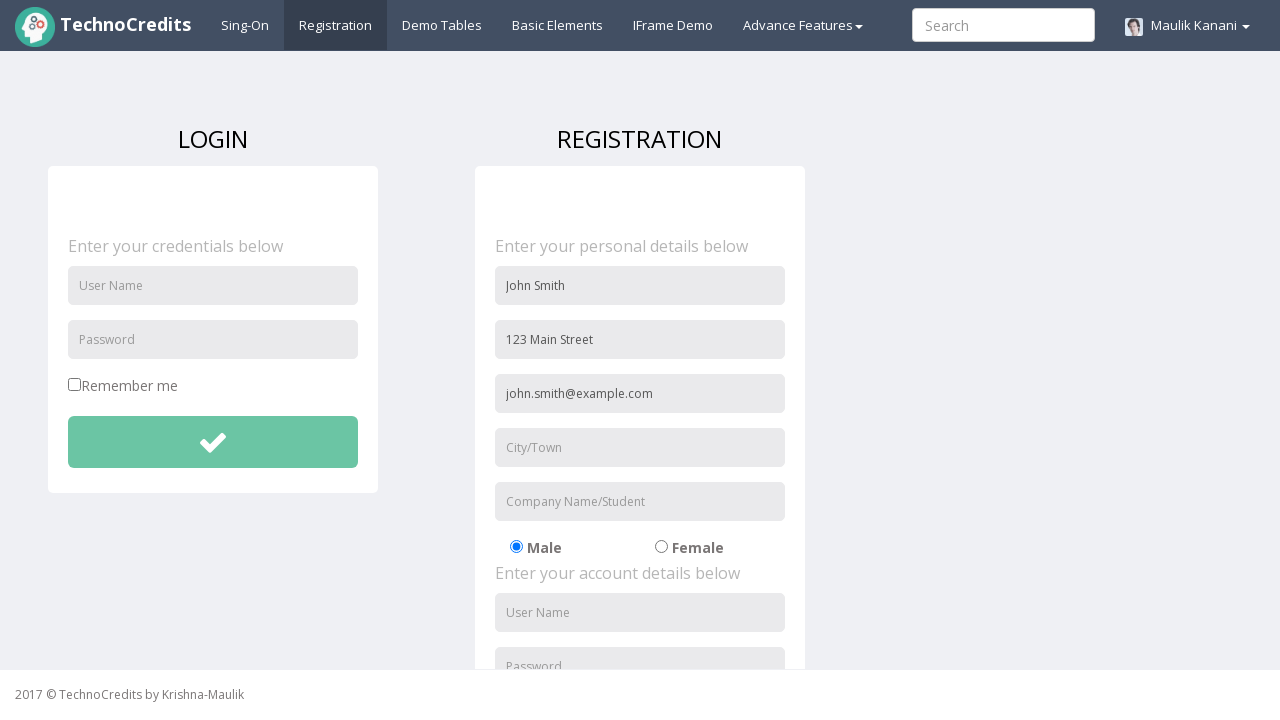

Filled city field with 'New York' on //input[@id='usercity']
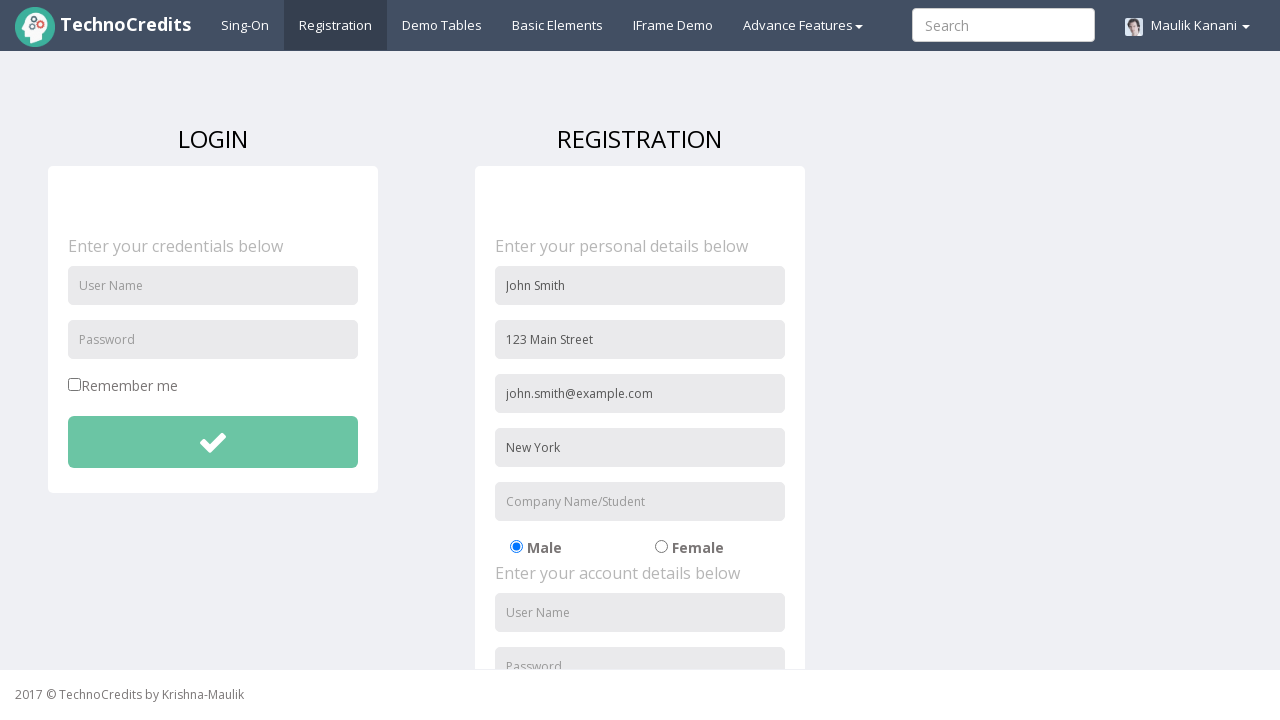

Filled organization field with 'Tech Corp' on //input[@id='organization']
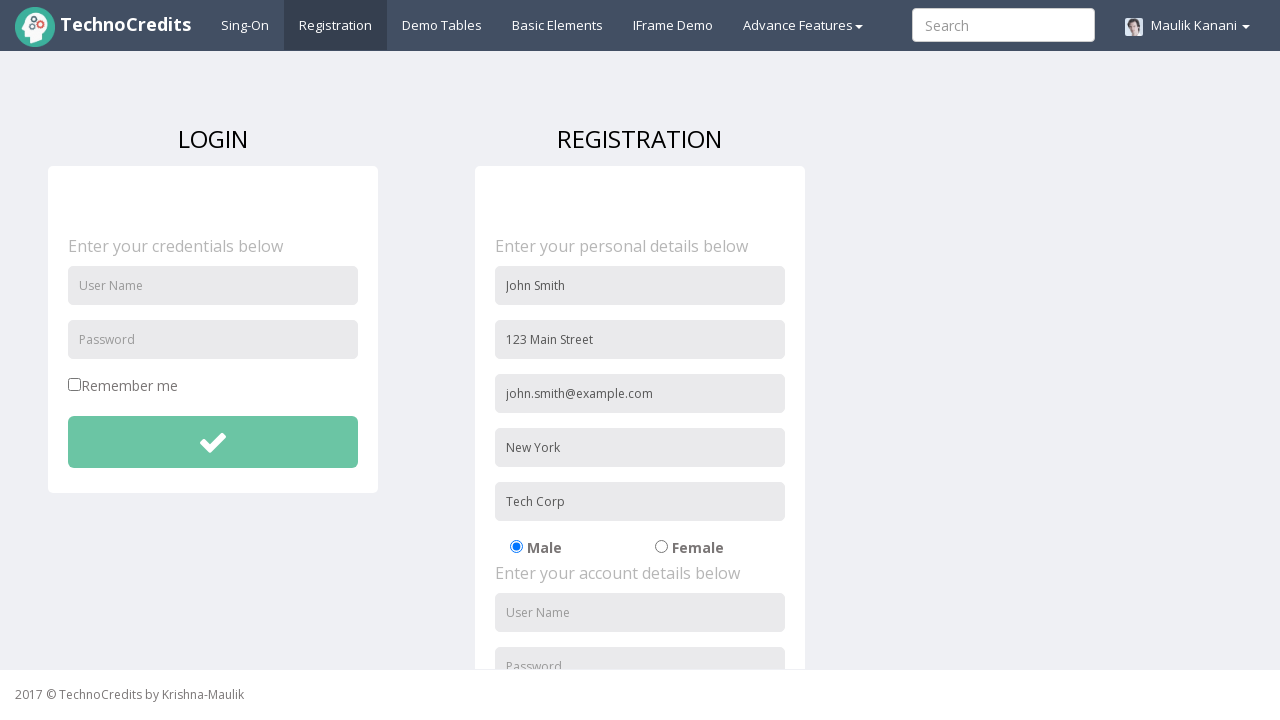

Filled username field with 'johnsmith123' on //input[@id='usernameReg']
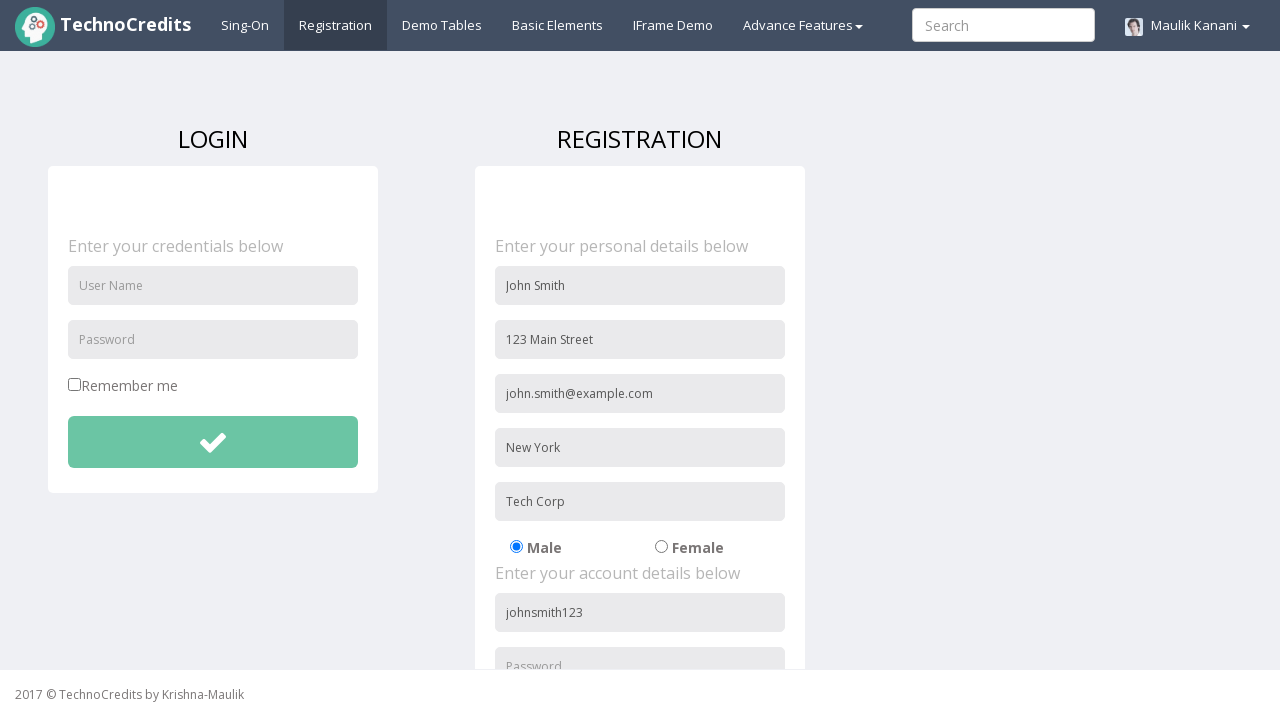

Filled password field with 'password123' on //input[@id='passwordReg']
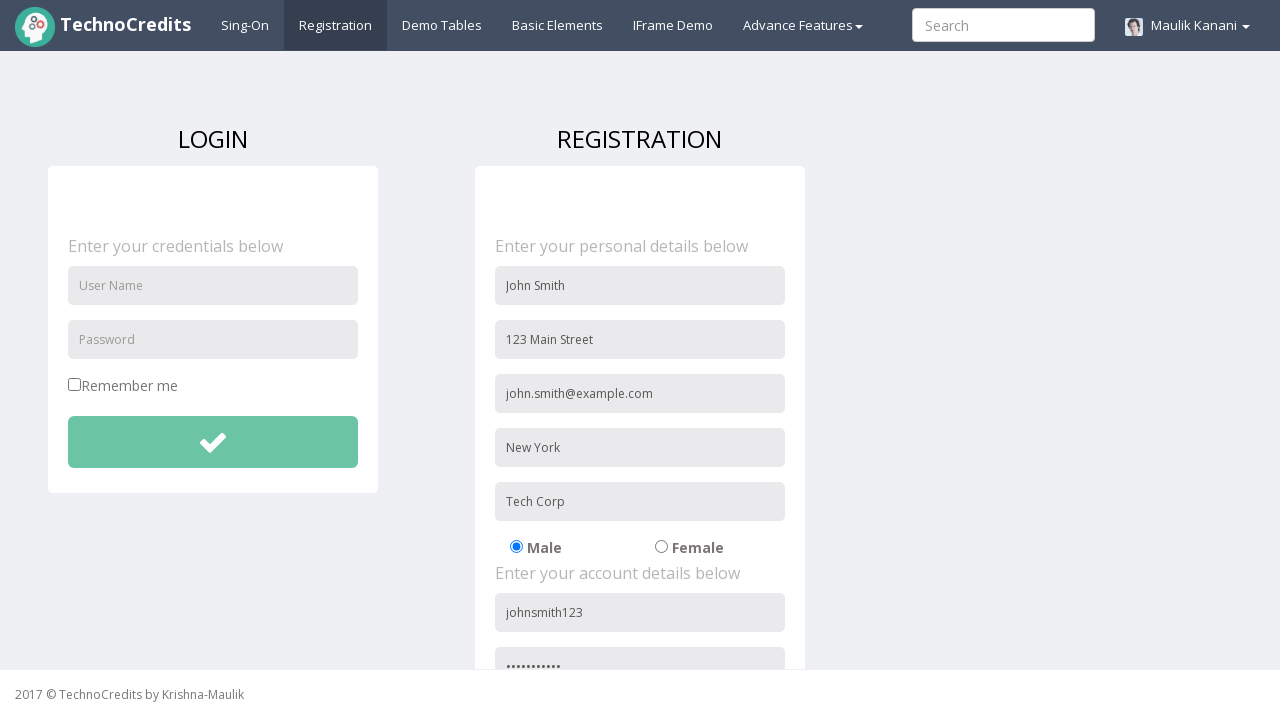

Filled confirm password field with 'password123' on //input[@id='repasswordReg']
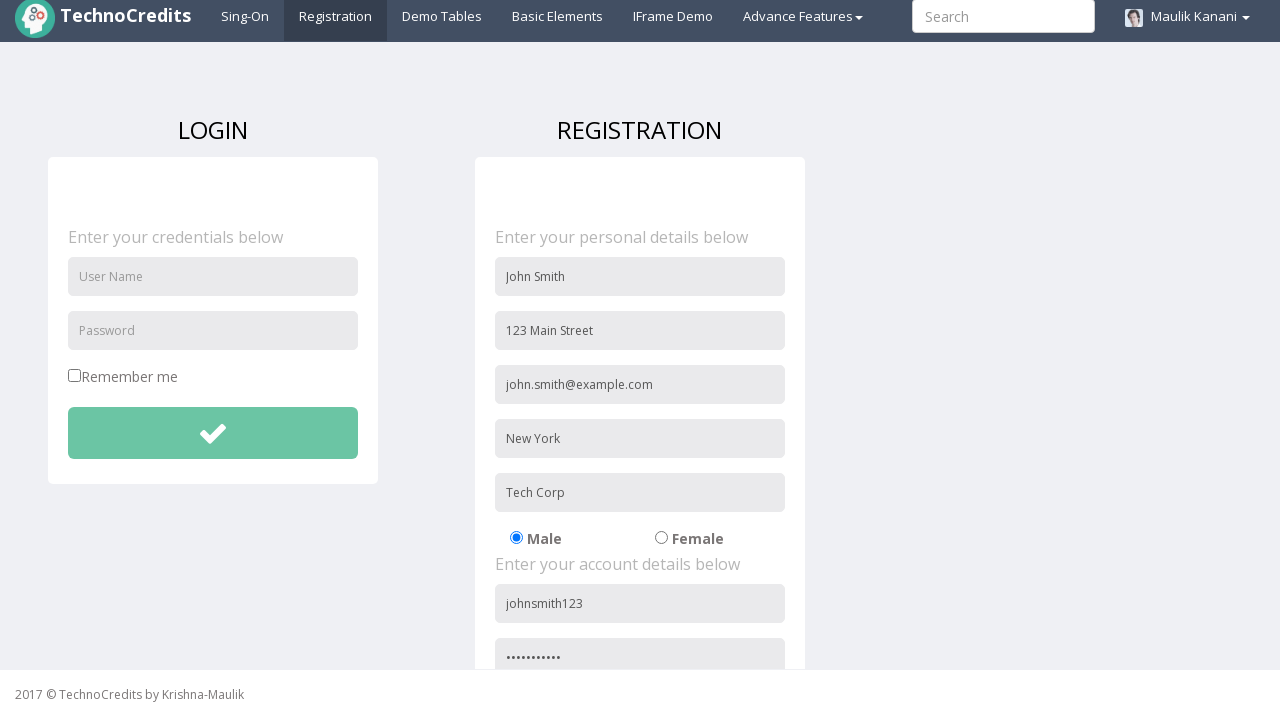

Checked the terms and conditions agreement checkbox at (481, 601) on xpath=//input[@id='signupAgreement']
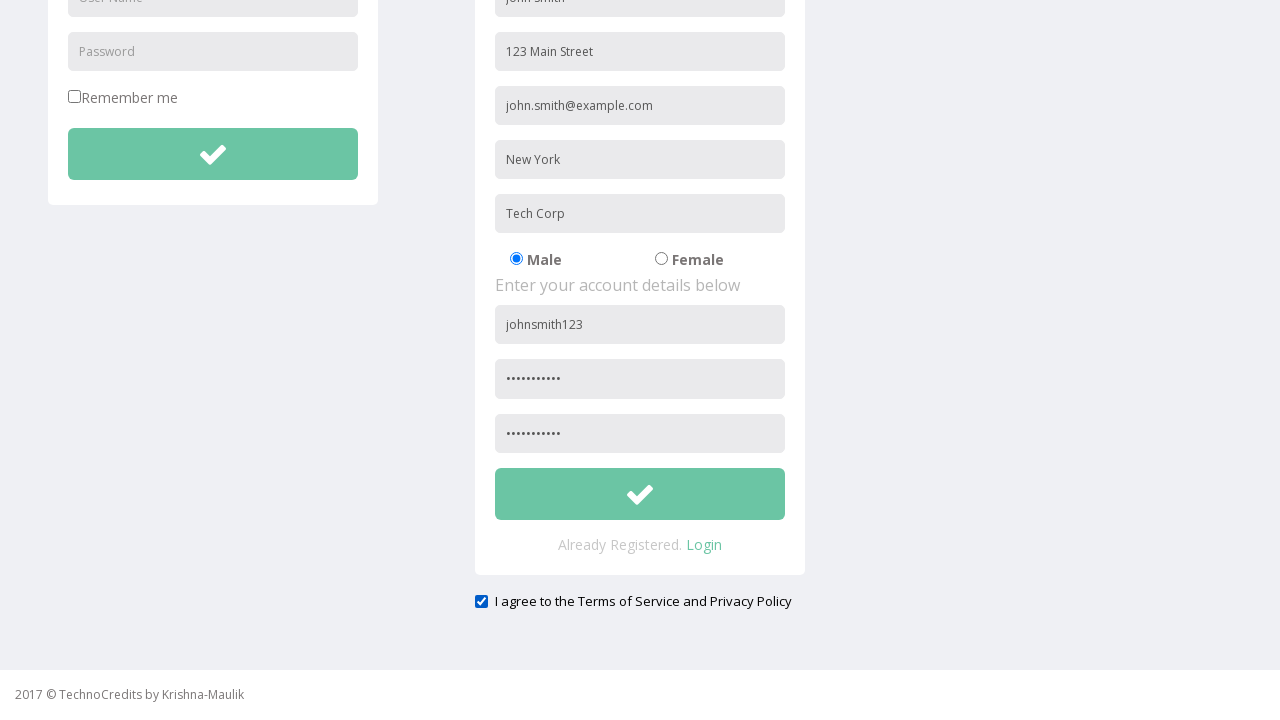

Clicked the registration submit button at (640, 494) on xpath=//button[@id='btnsubmitsignUp']
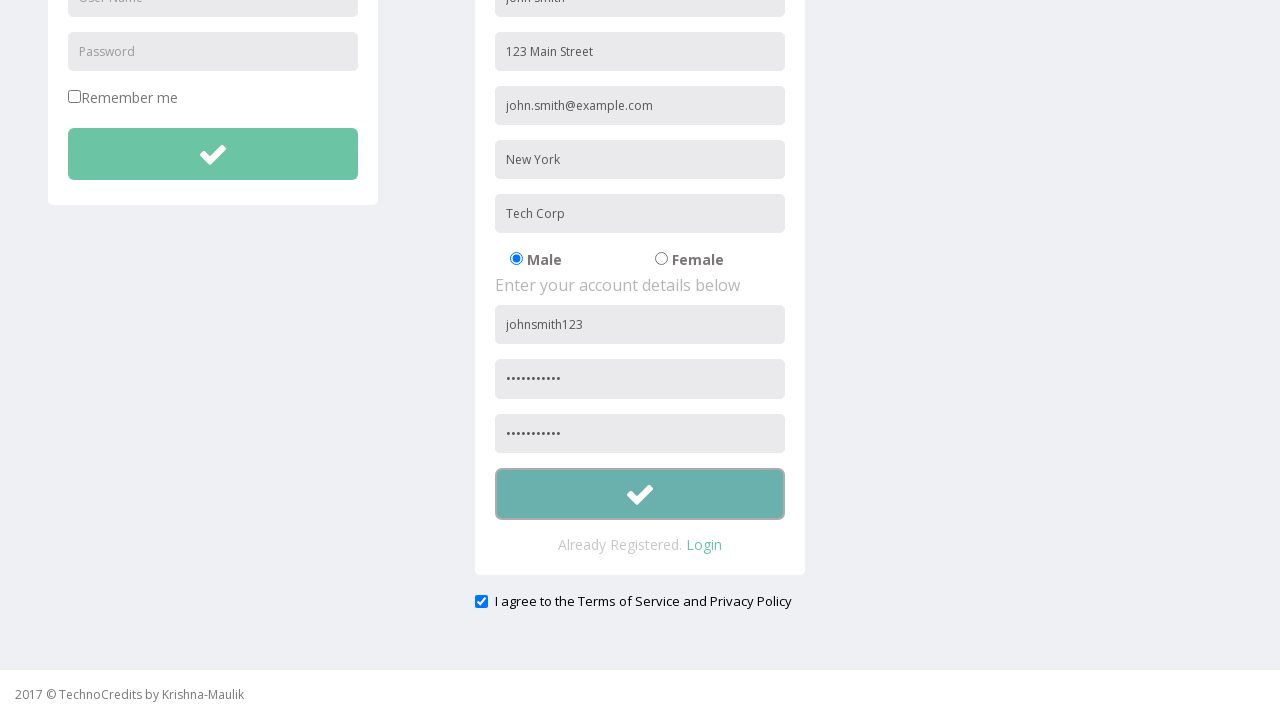

Set up dialog handler to accept success alert
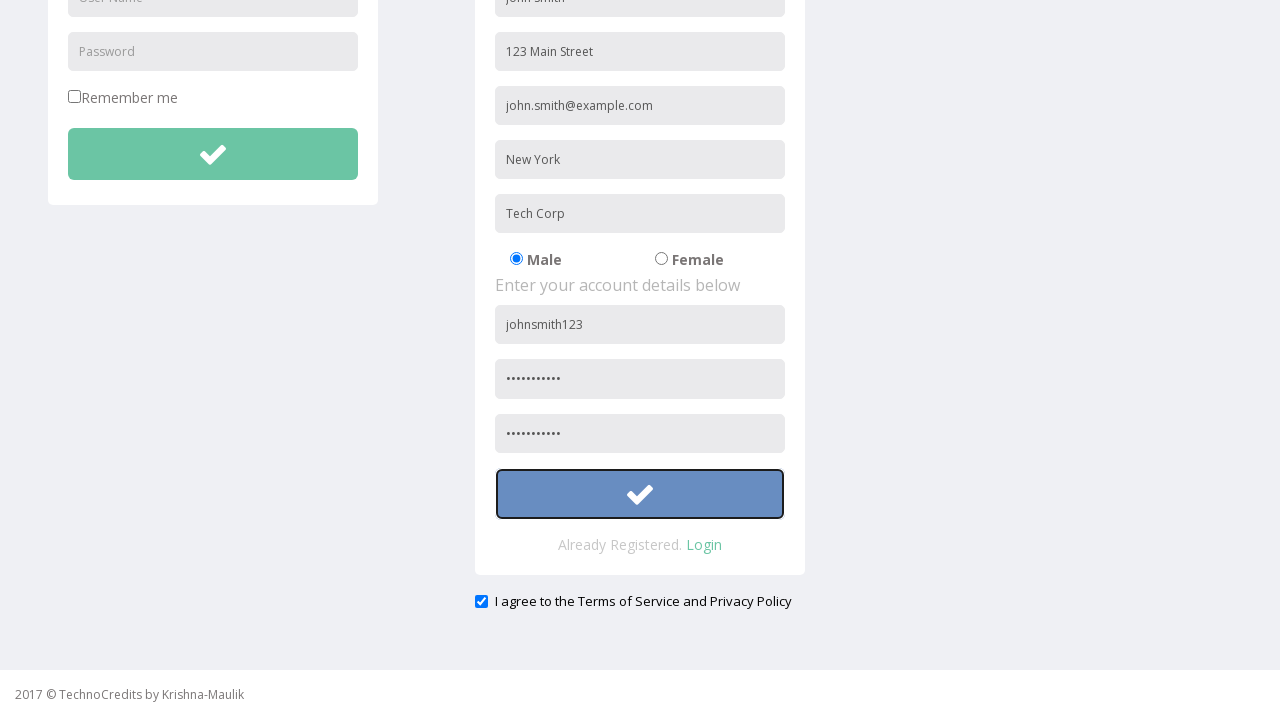

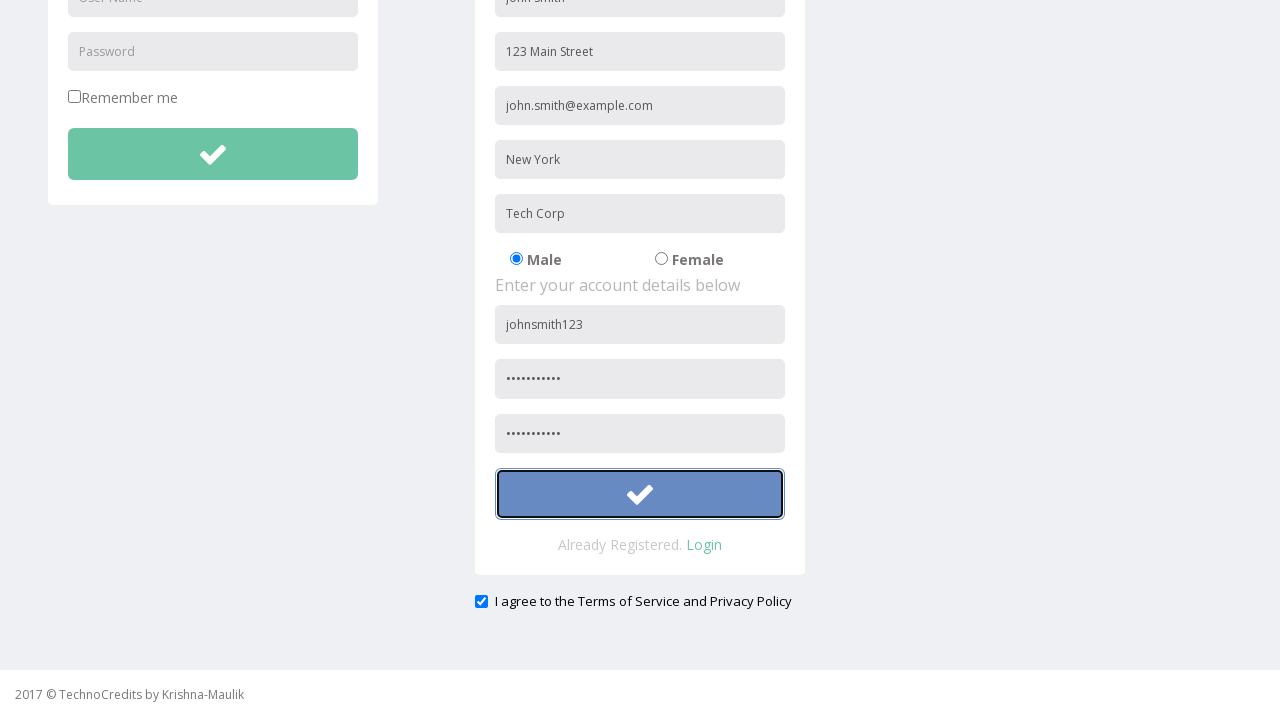